Tests form page by filling job title field, clicking on education radio button, and filling first name field using complex XPath selectors

Starting URL: https://formy-project.herokuapp.com/form

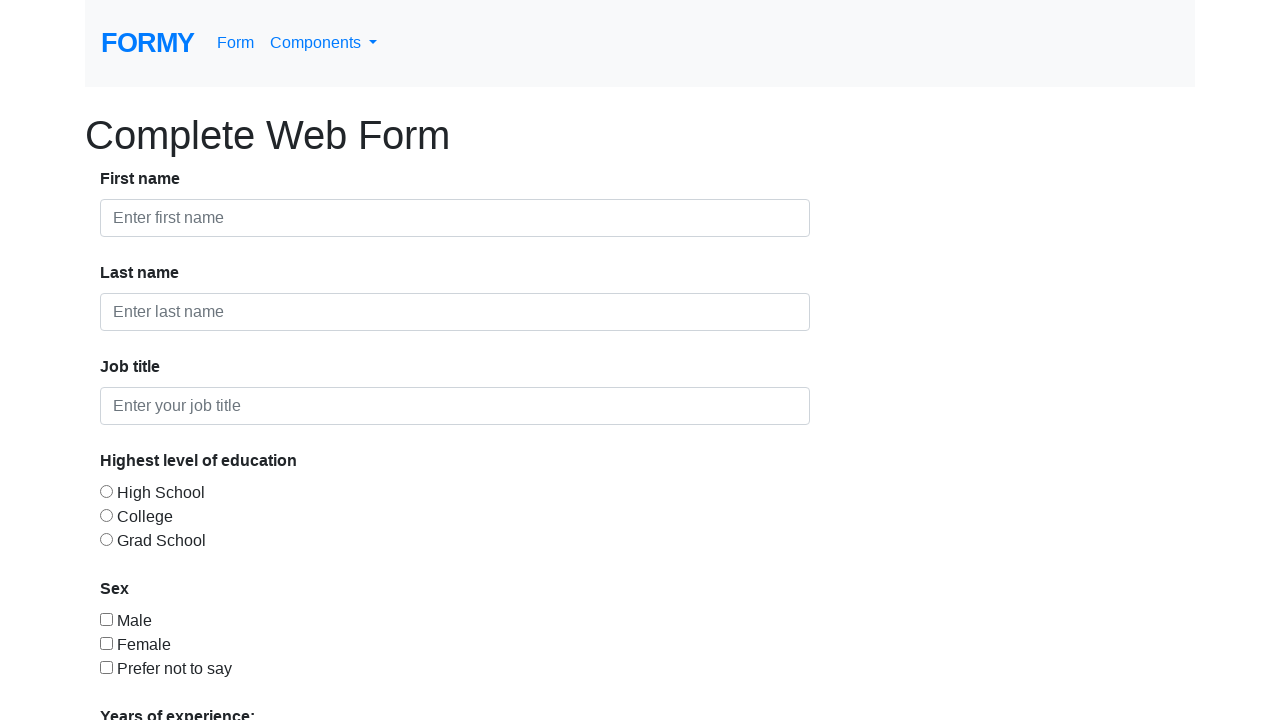

Filled job title field with 'QA Automation' using wildcard XPath on //*[@id='job-title']
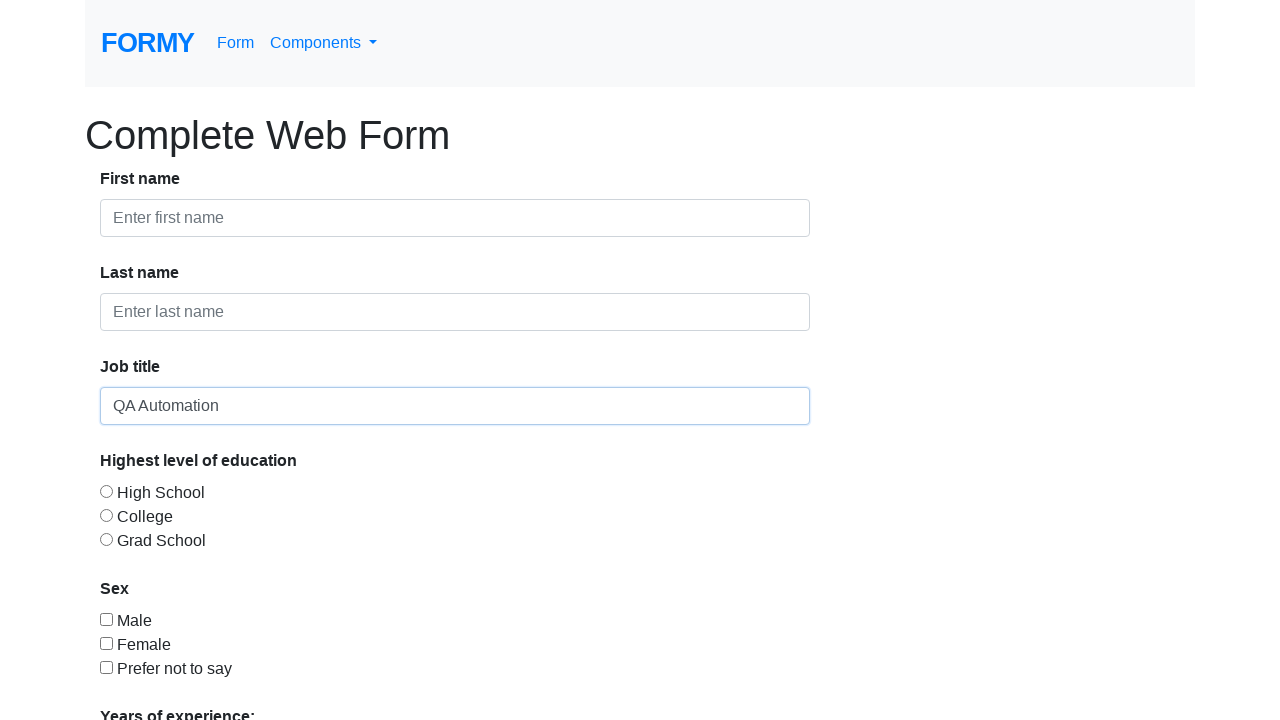

Clicked on education radio button using indexed XPath at (270, 613) on (//input[@class="form-control"])[4]
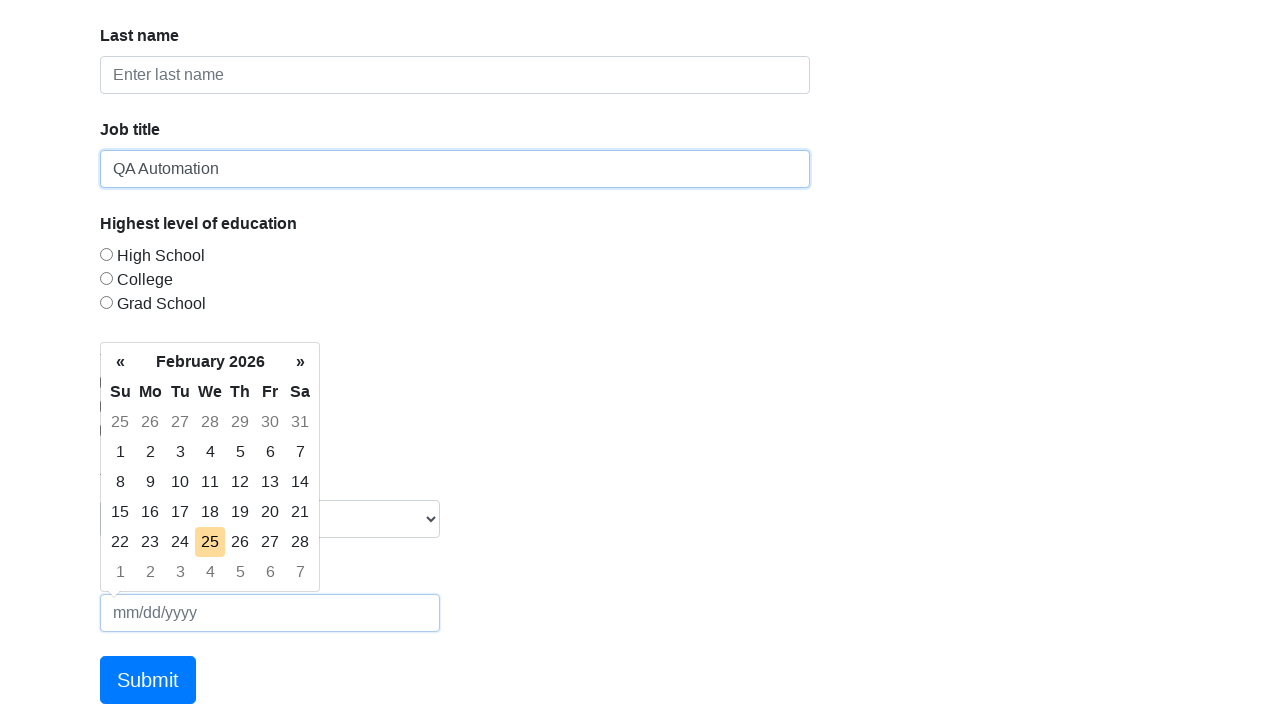

Filled first name field with 'CRISTI' using following-sibling XPath on //label[contains(text(), 'First name')]/parent::strong/following-sibling::input
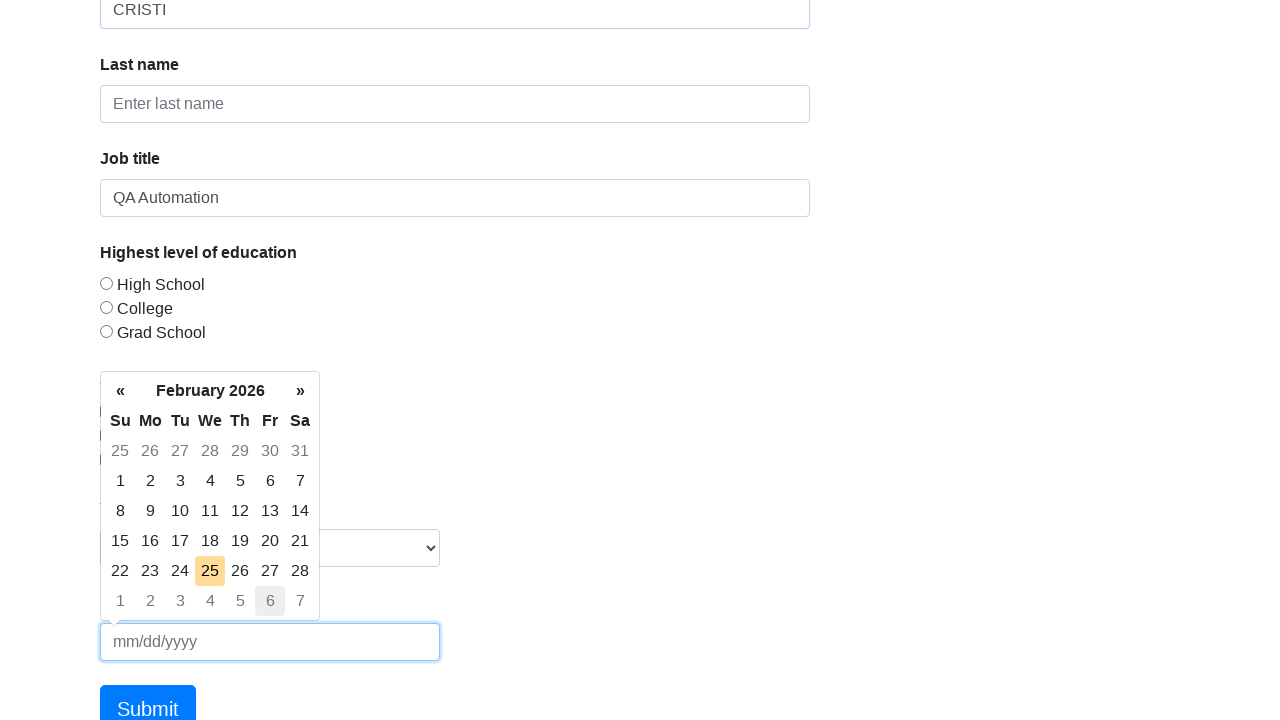

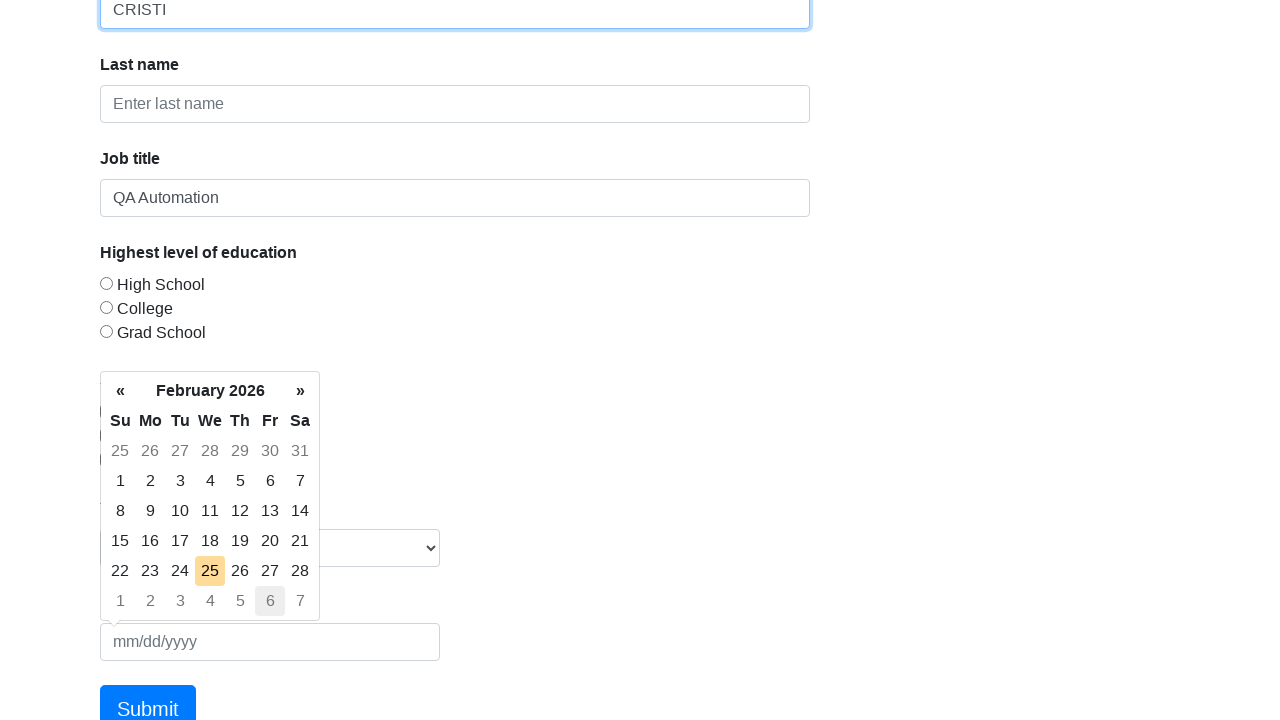